Navigates to the Rahul Shetty Academy Selenium Practice page and verifies the page loads successfully.

Starting URL: https://rahulshettyacademy.com/seleniumPractise/#/

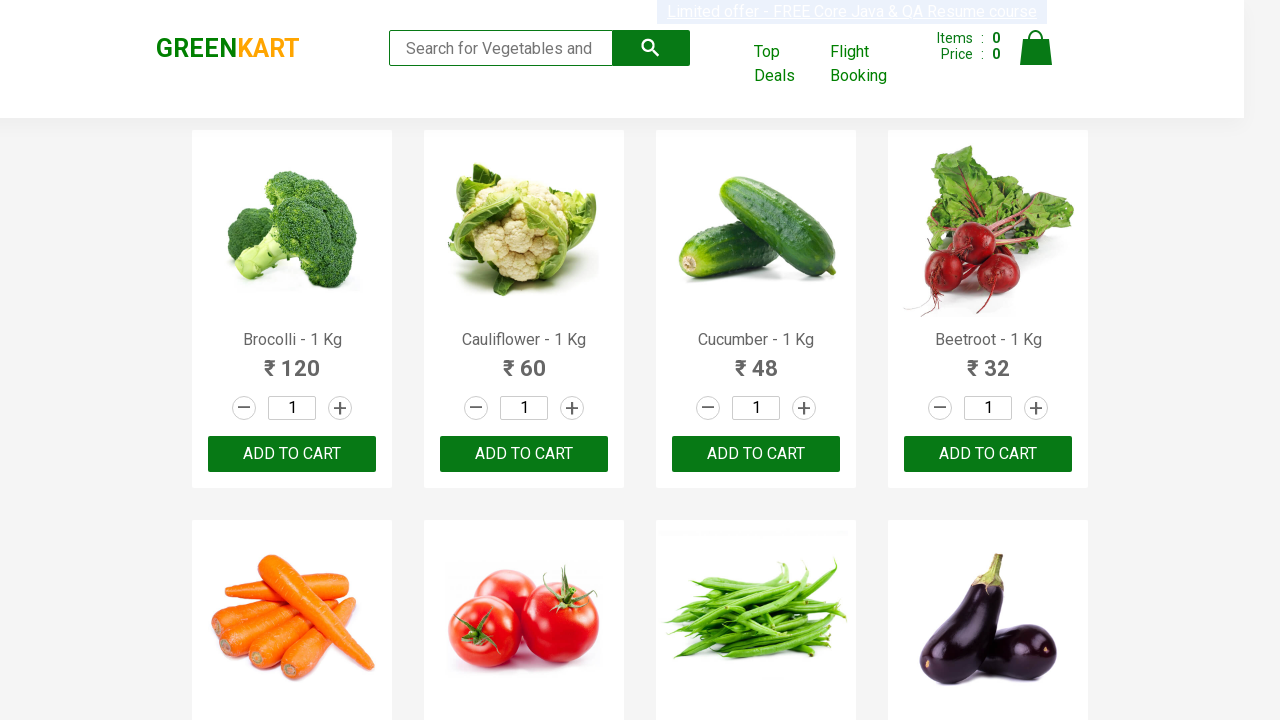

Page DOM content loaded
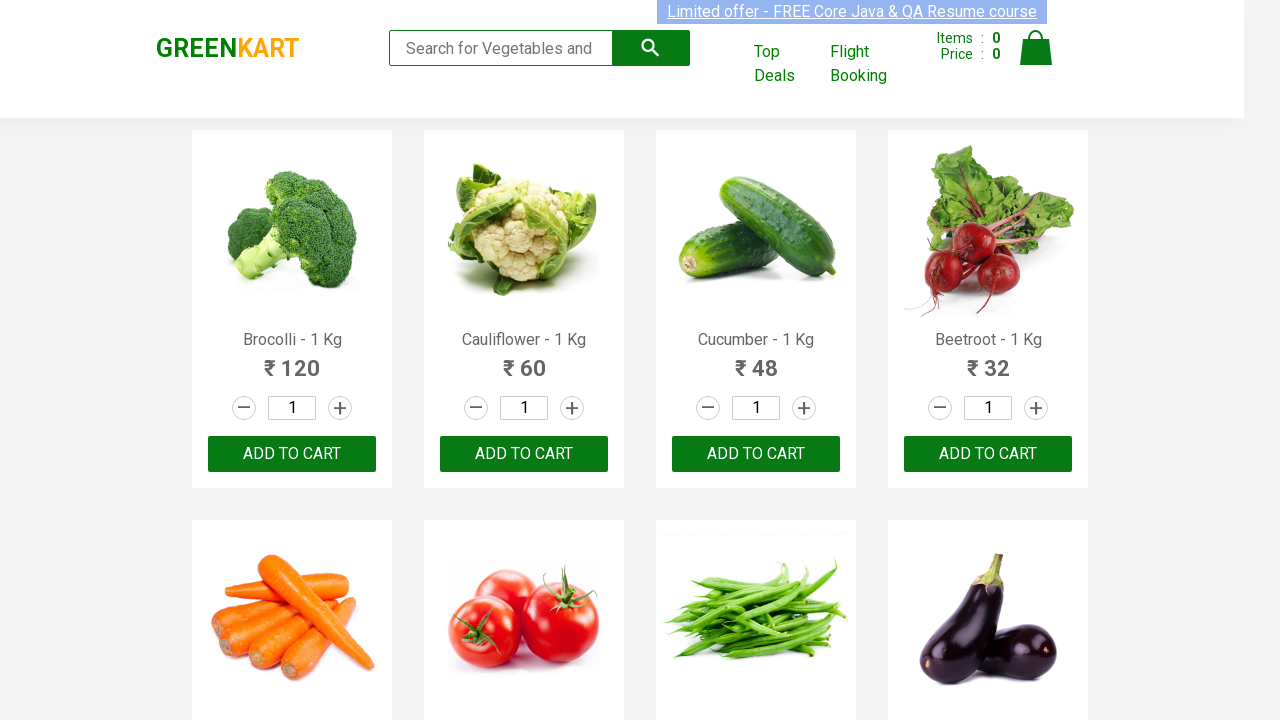

Product action elements are visible on the page
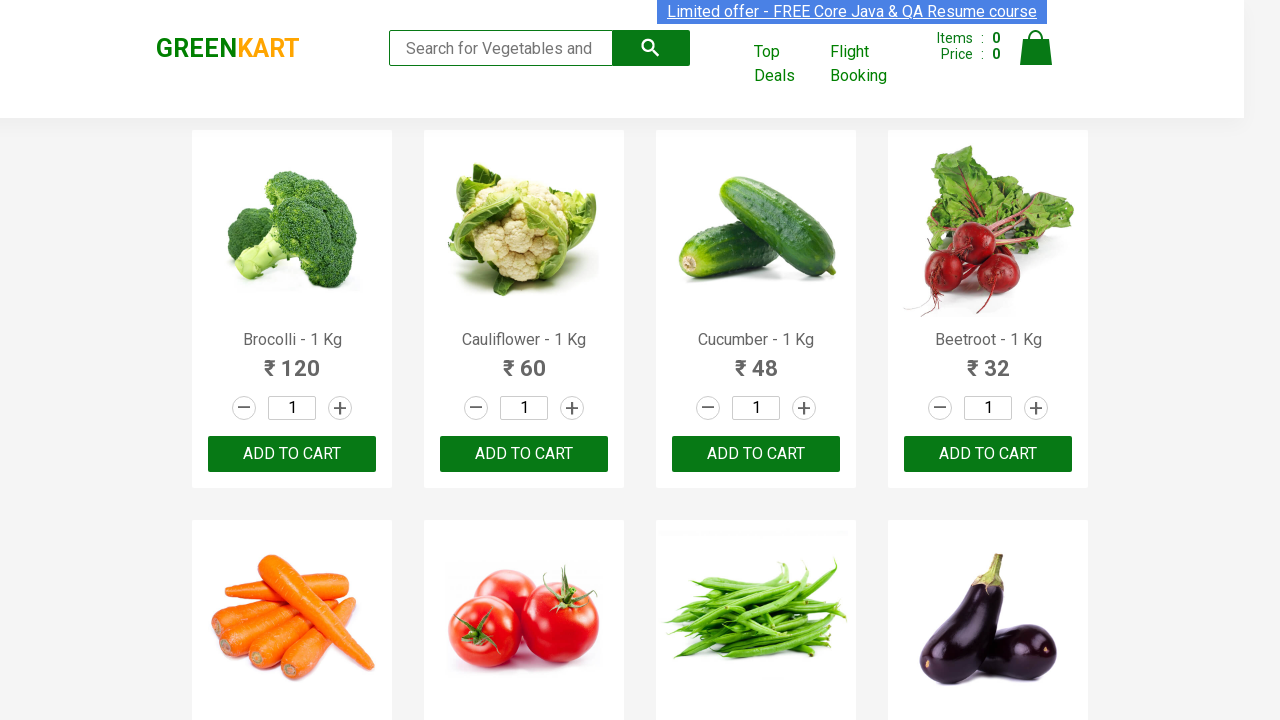

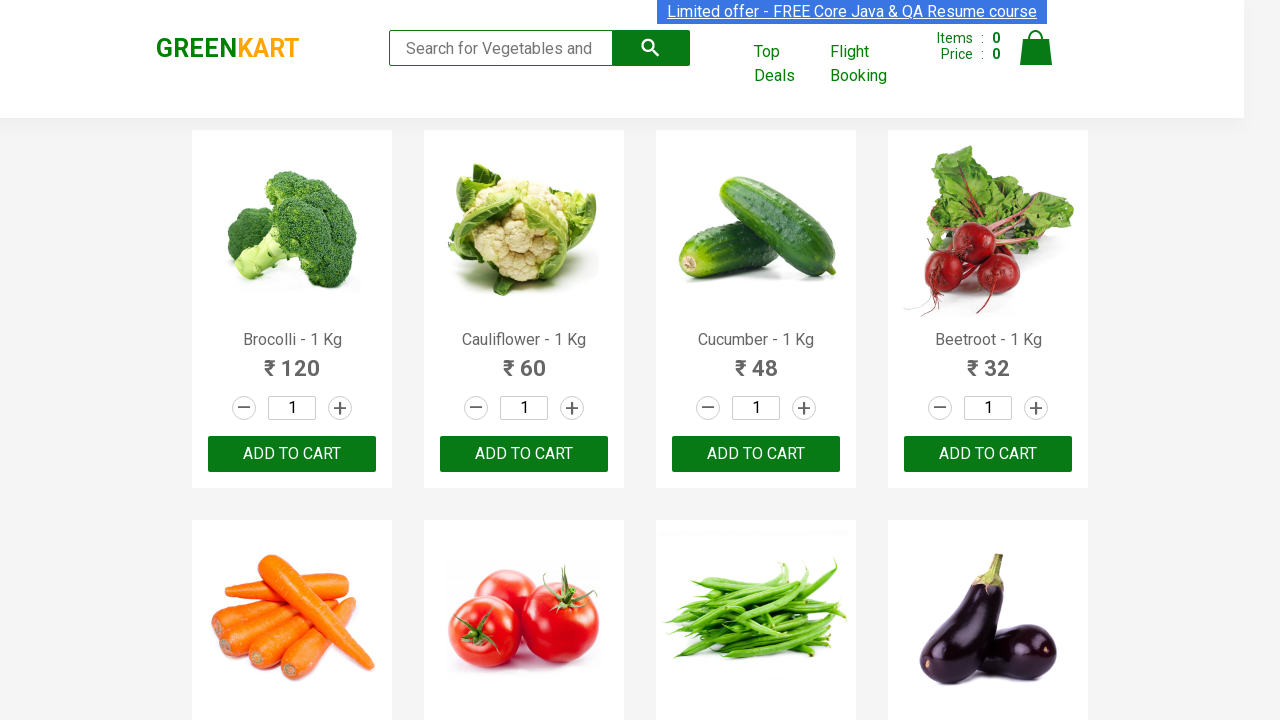